Tests clicking the button labeled '1' on the Formy buttons demo page

Starting URL: https://formy-project.herokuapp.com/buttons

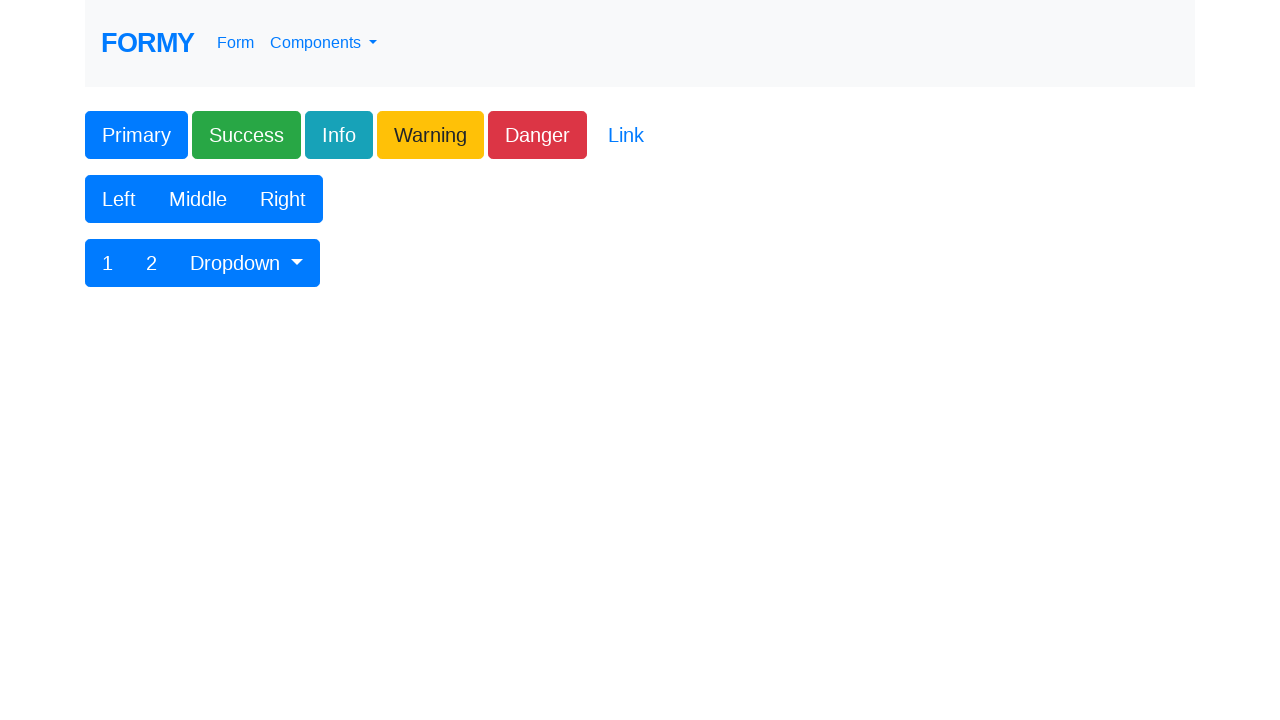

Navigated to Formy buttons demo page
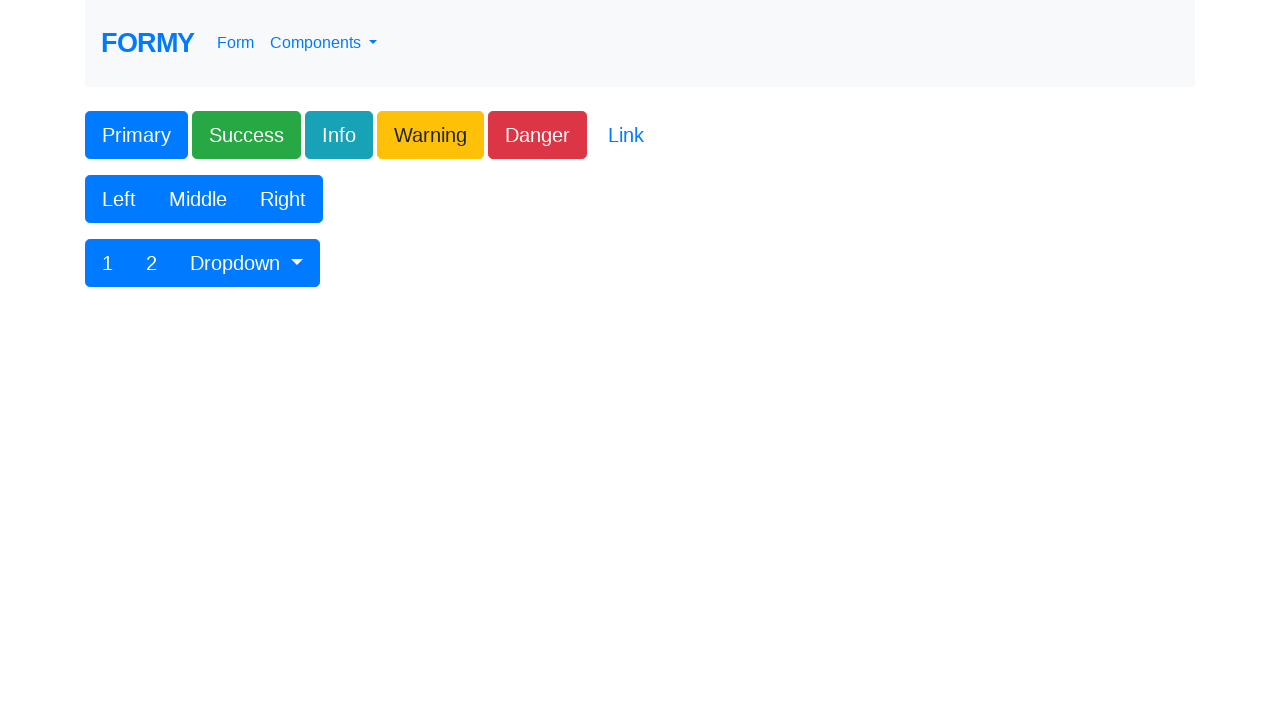

Clicked the button labeled '1' at (108, 263) on xpath=//button[text()='1']
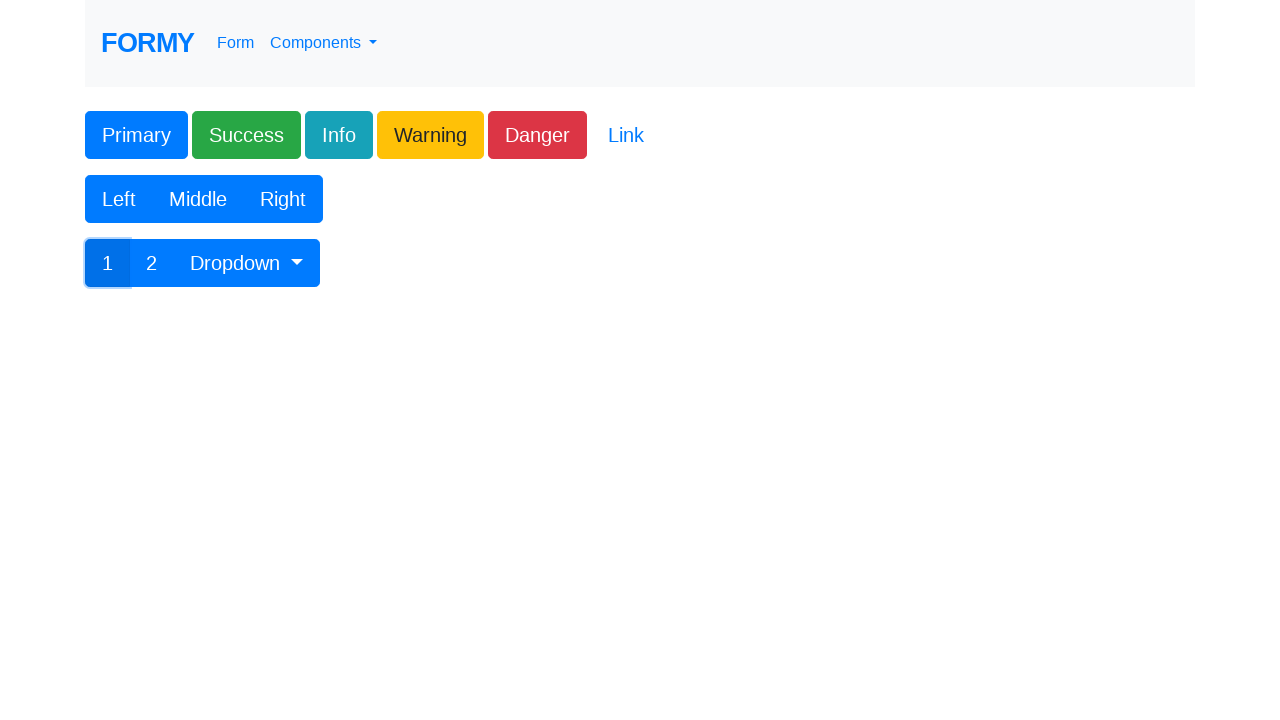

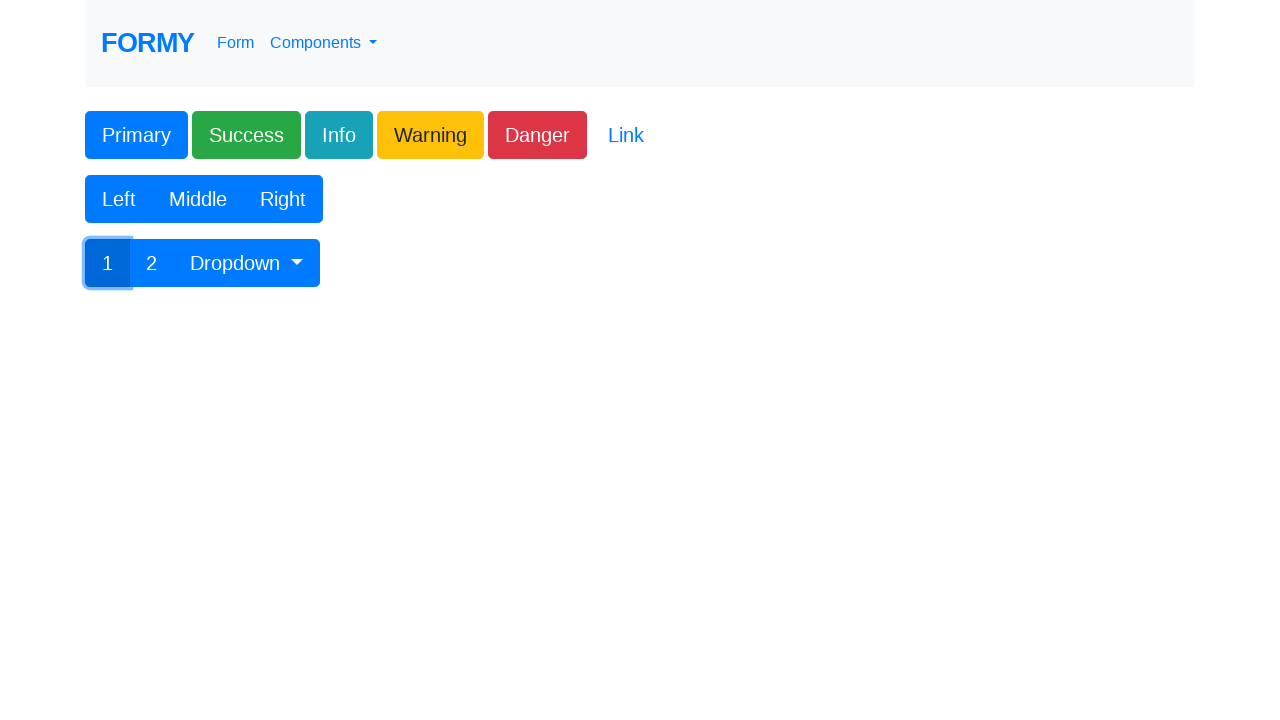